Navigates to a calorie calculator page, clicks on the BMI link, and verifies BMI information is displayed on the resulting page

Starting URL: https://www.calculator.net/calorie-calculator.html

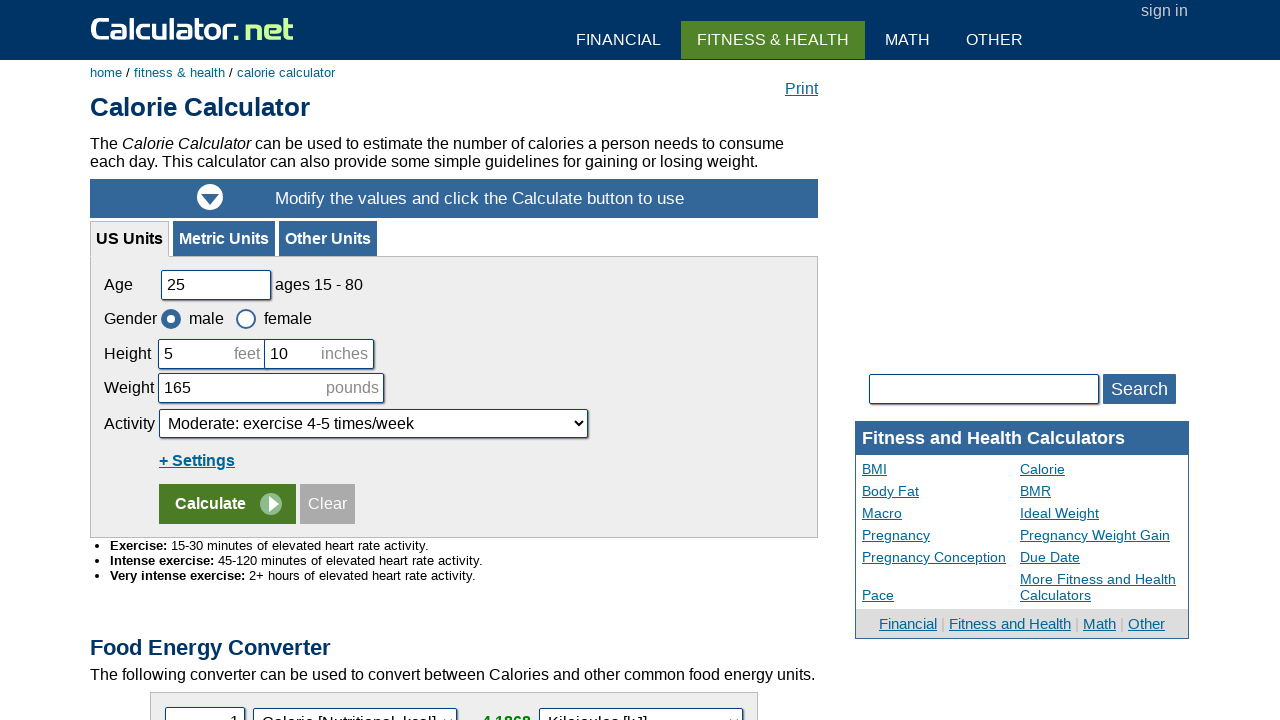

Navigated to calorie calculator page
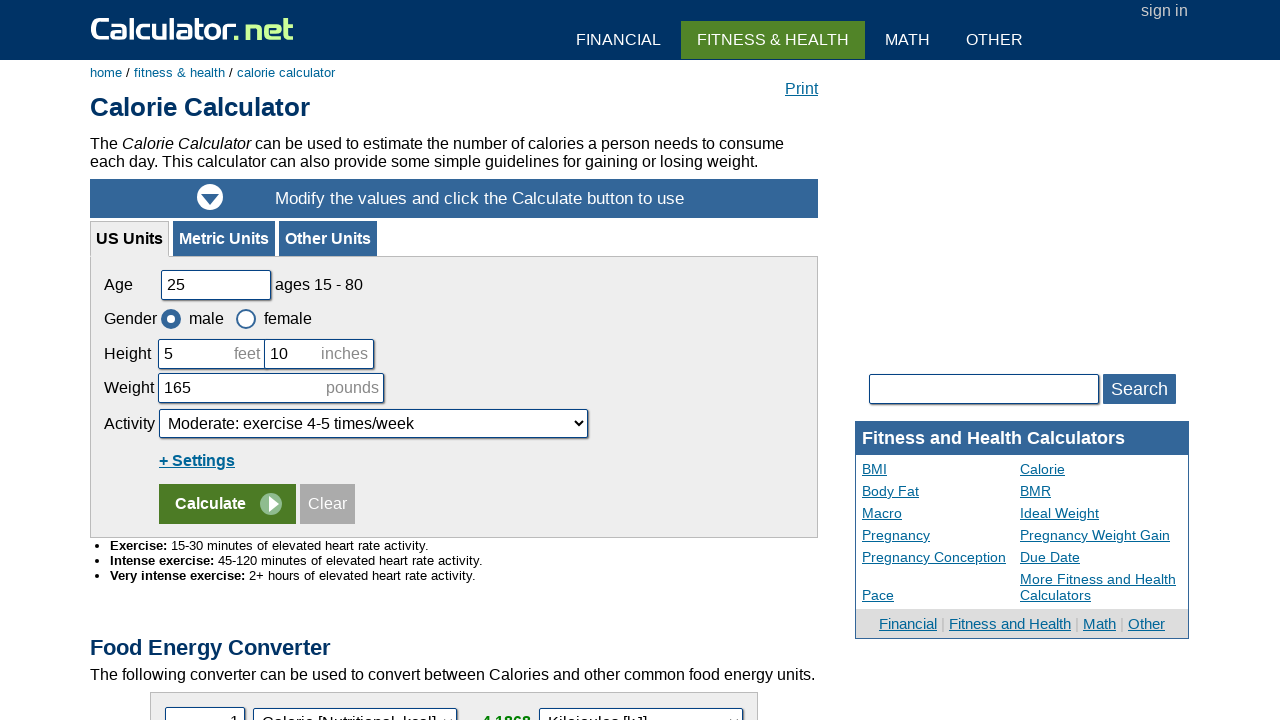

Clicked on BMI link at (160, 360) on a:has-text('BMI')
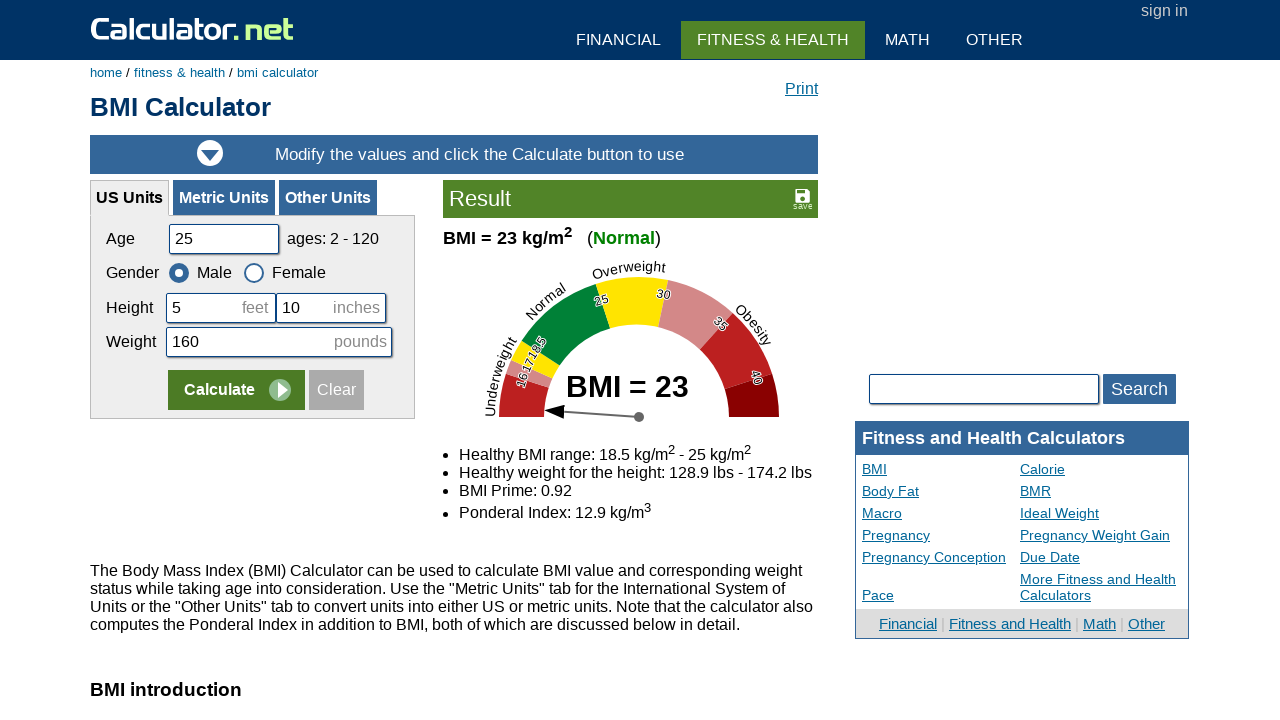

BMI information element is displayed on the page
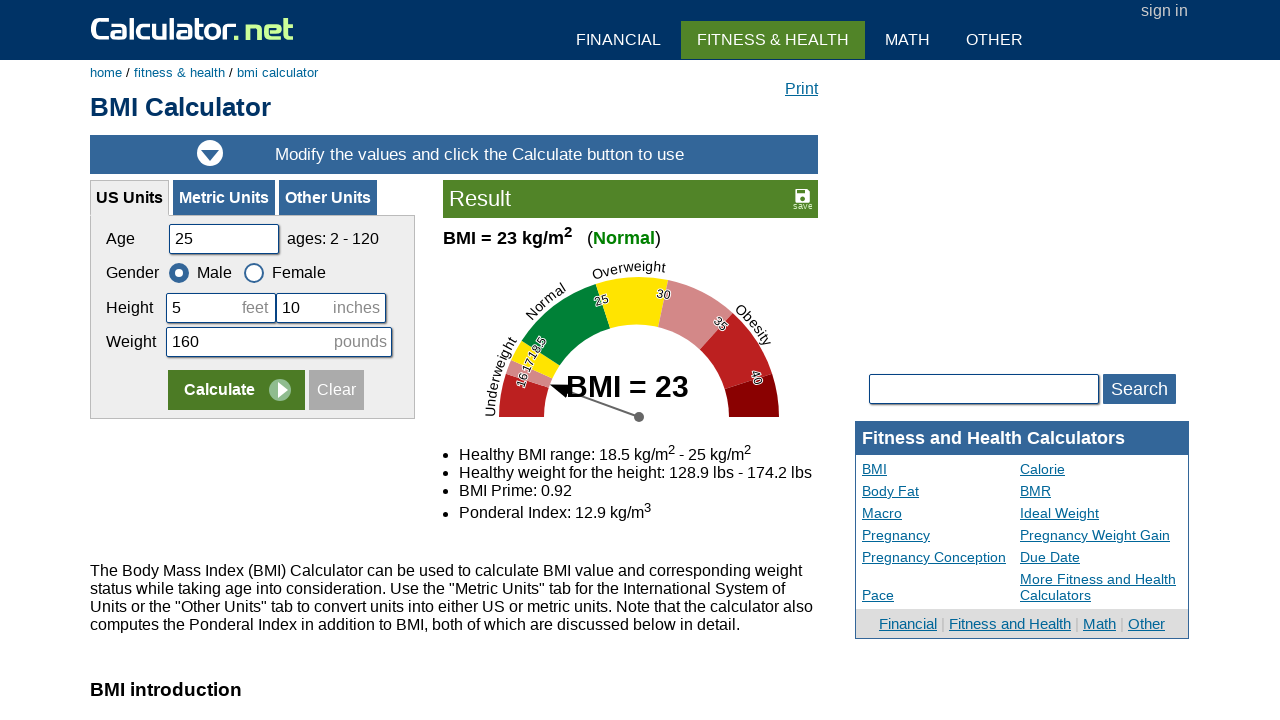

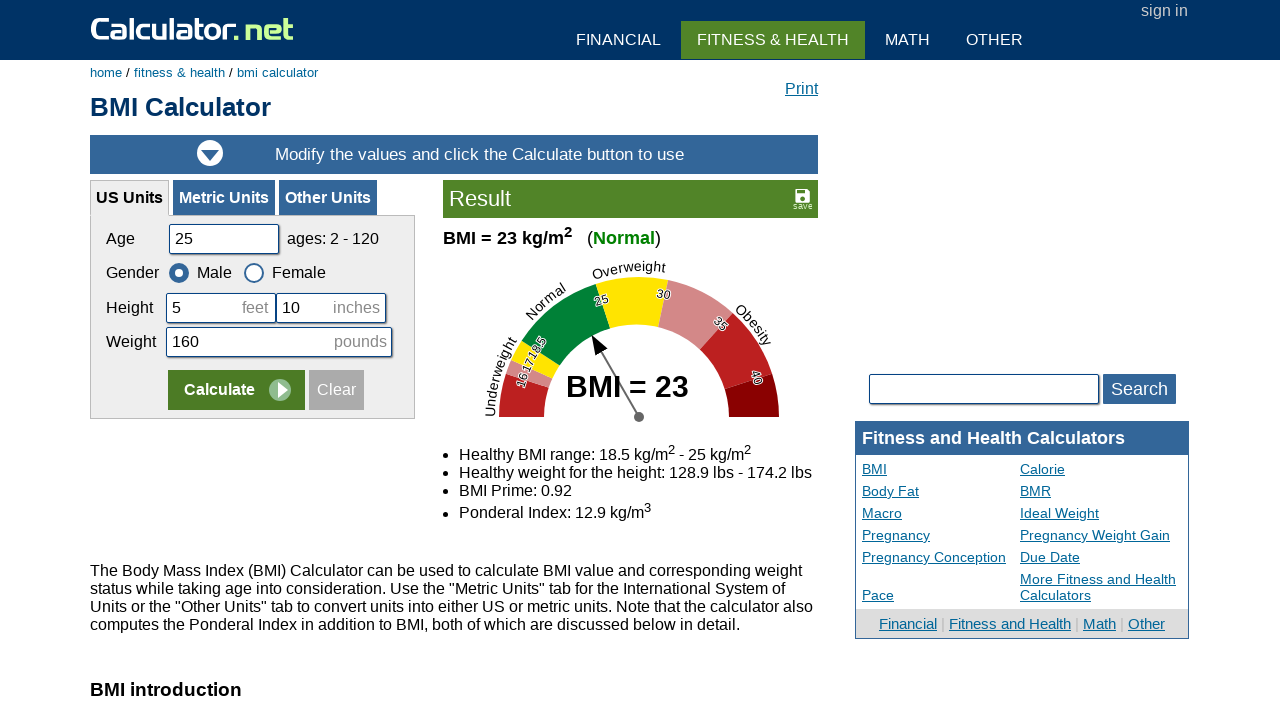